Tests filling a username input field on a locators practice page using JavaScript XPath evaluation technique

Starting URL: https://rahulshettyacademy.com/locatorspractice/

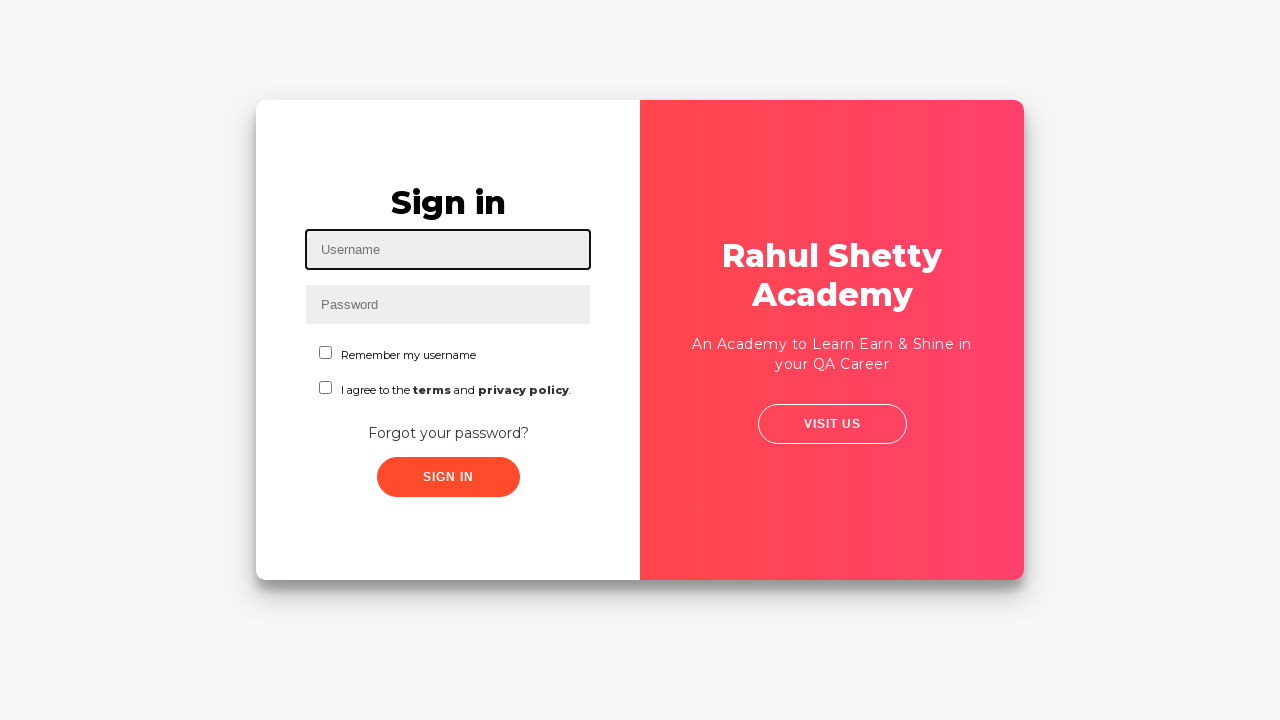

Filled username input field with 'Marcus' using JavaScript XPath evaluation technique on #inputUsername
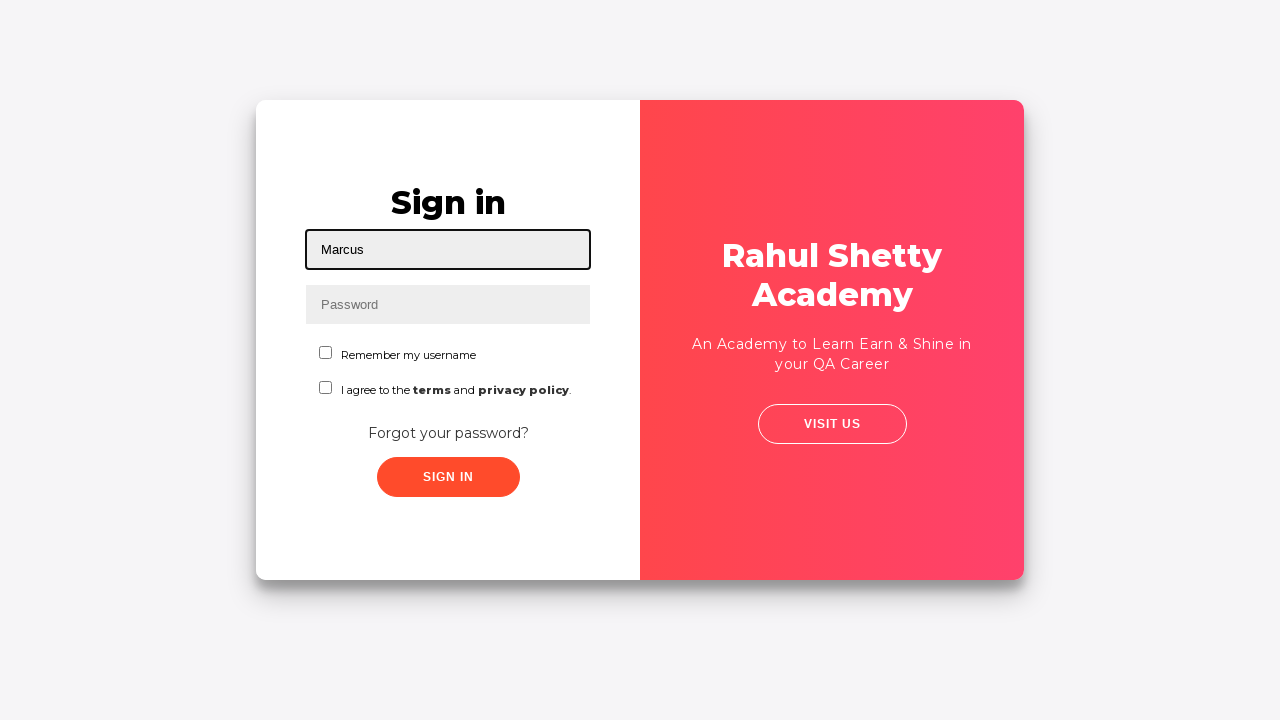

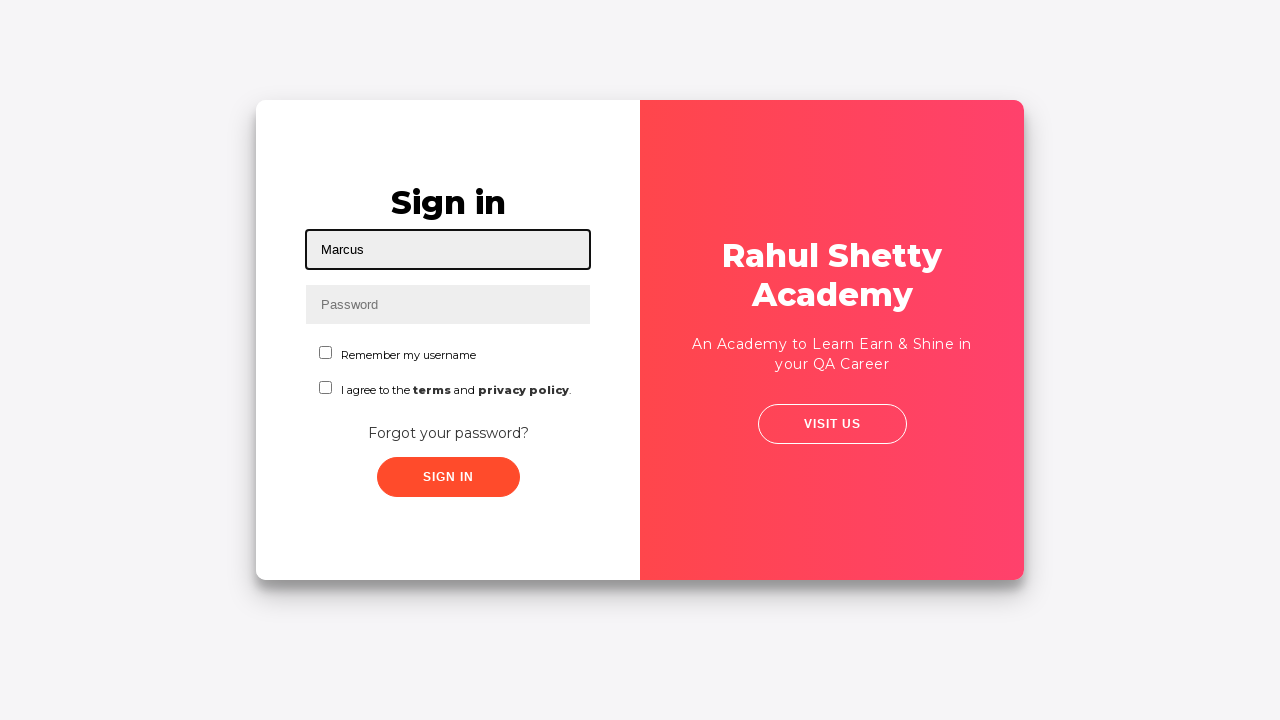